Tests datalist input functionality by clicking on the datalist input and filling it with one of the available options

Starting URL: https://bonigarcia.dev/selenium-webdriver-java/web-form.html

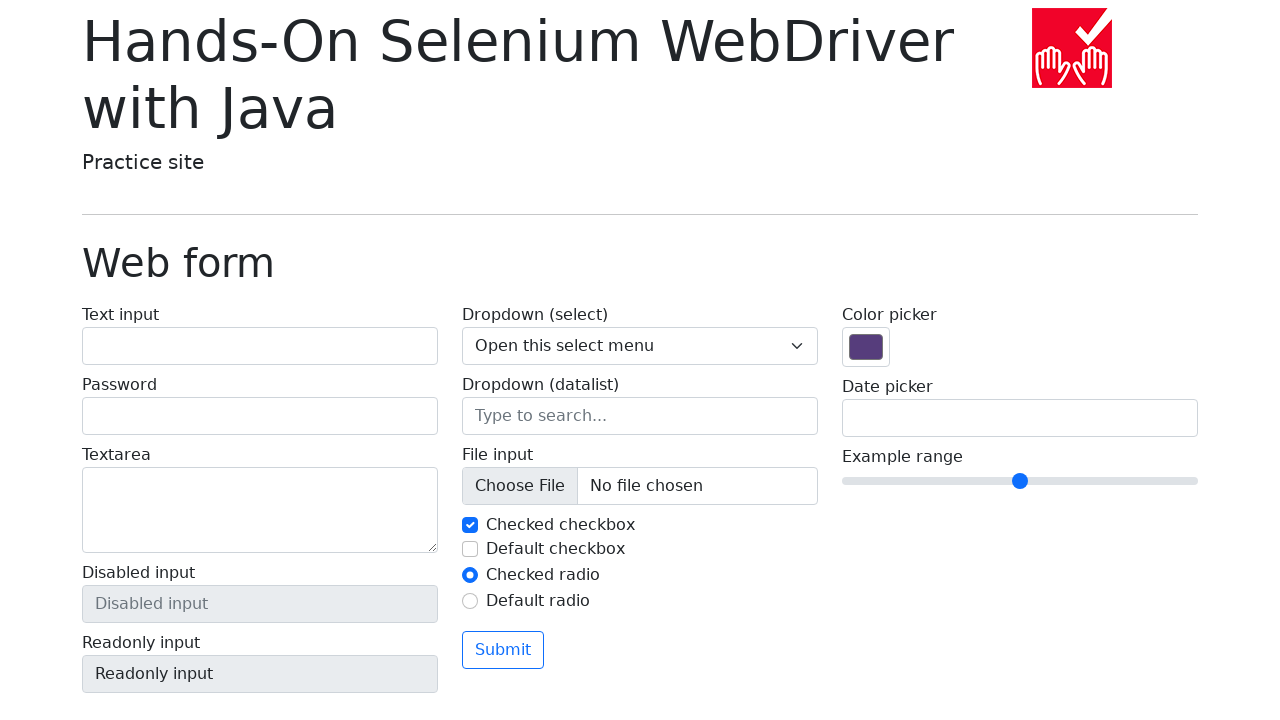

Clicked on the datalist input field at (640, 416) on input[name='my-datalist']
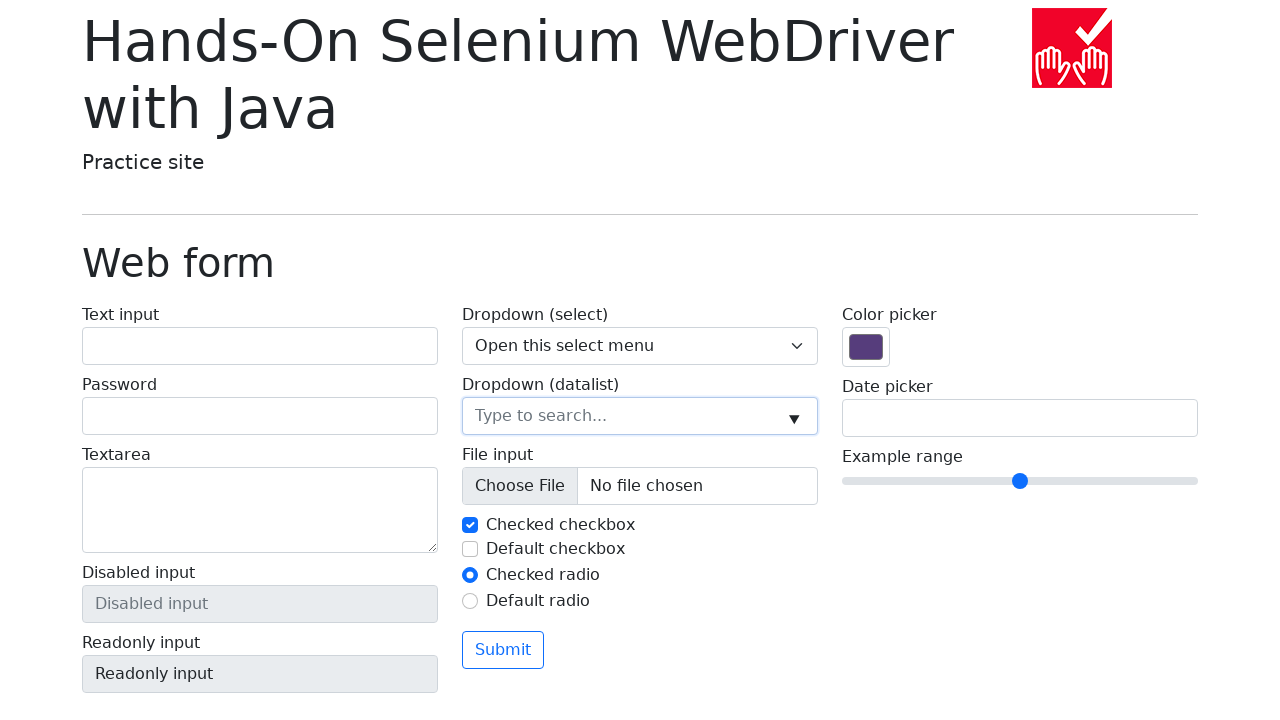

Retrieved the third option value from the datalist
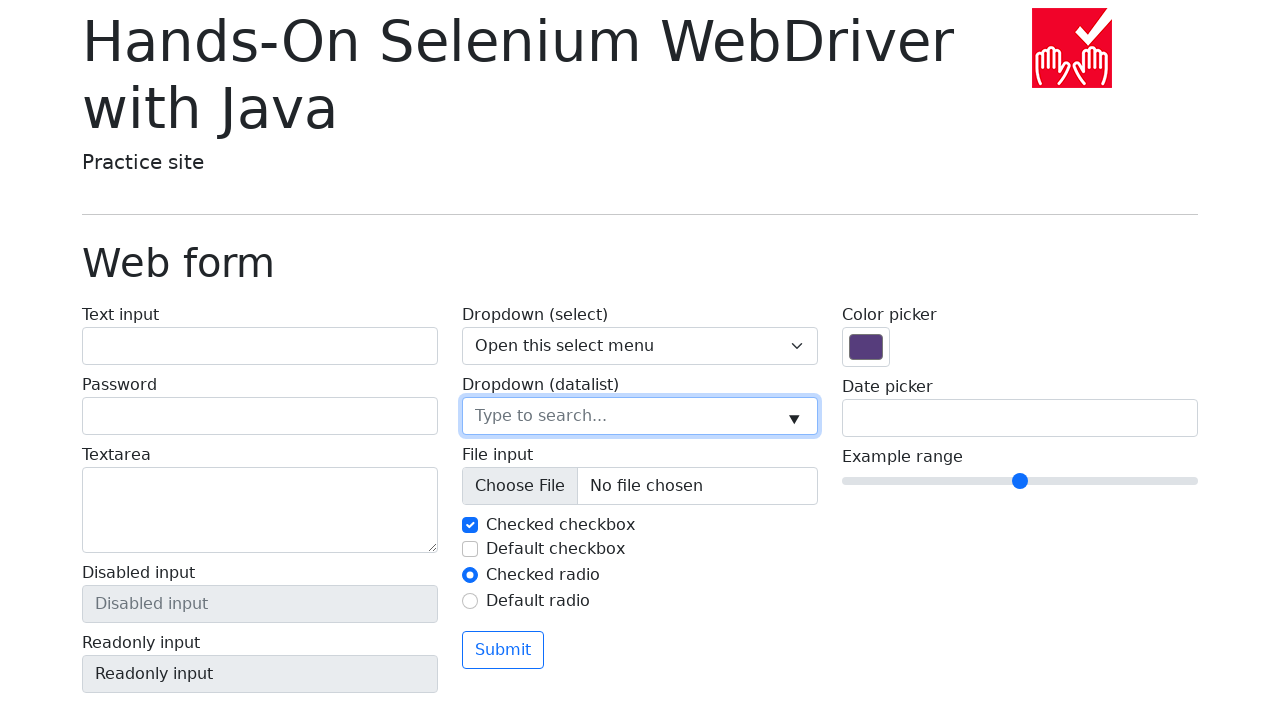

Filled the datalist input with the third option value: 'Seattle' on input[name='my-datalist']
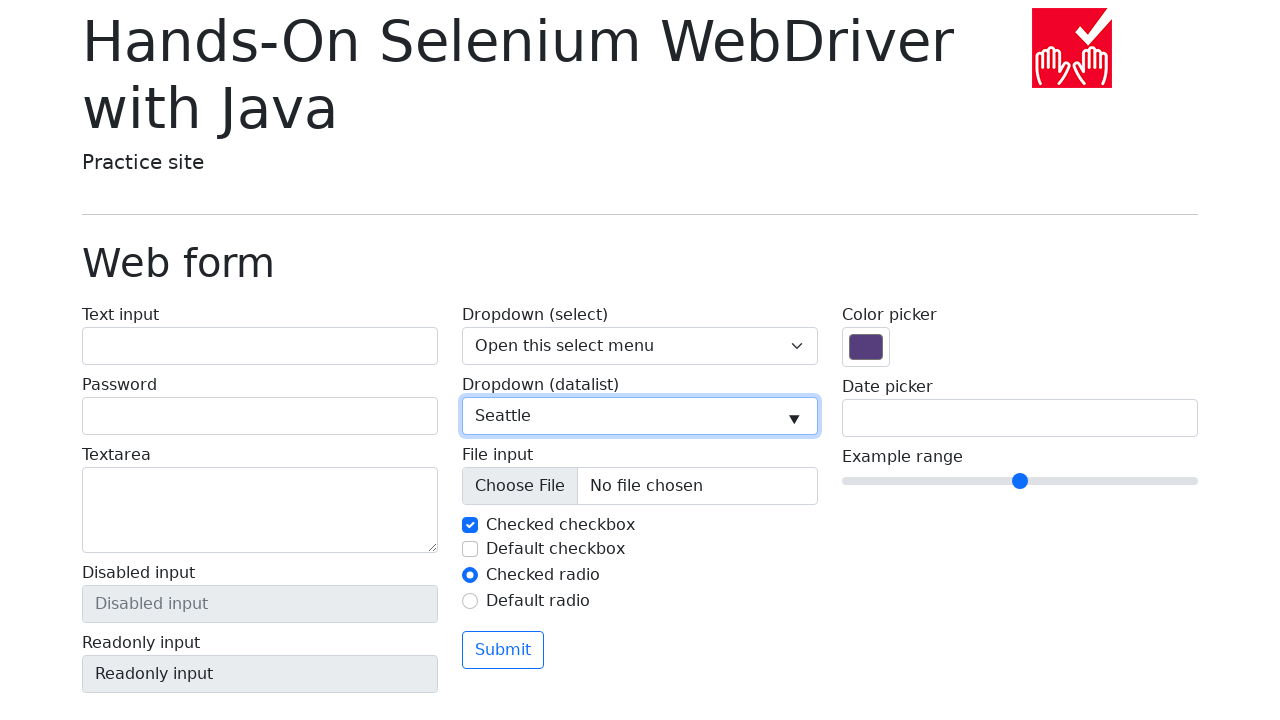

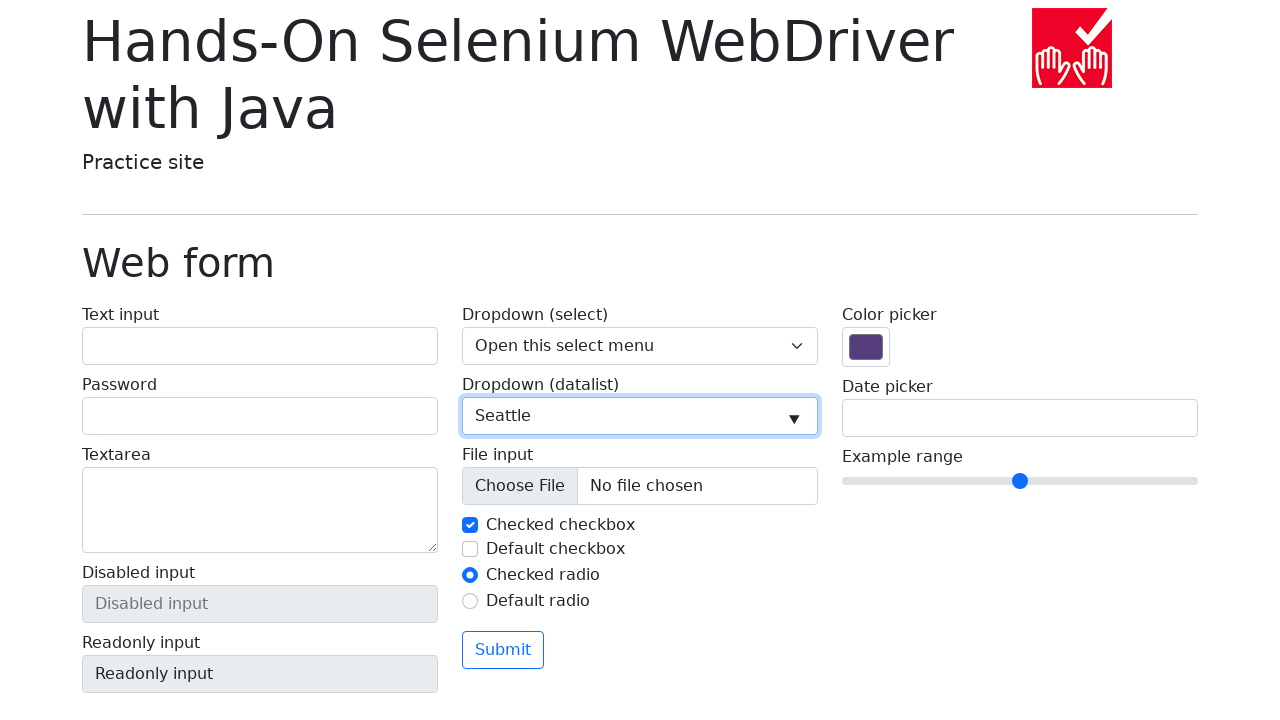